Tests browser tab switching functionality by clicking a button that opens a new tab, switching to the new tab, closing it, and returning to the original tab.

Starting URL: https://demoqa.com/browser-windows

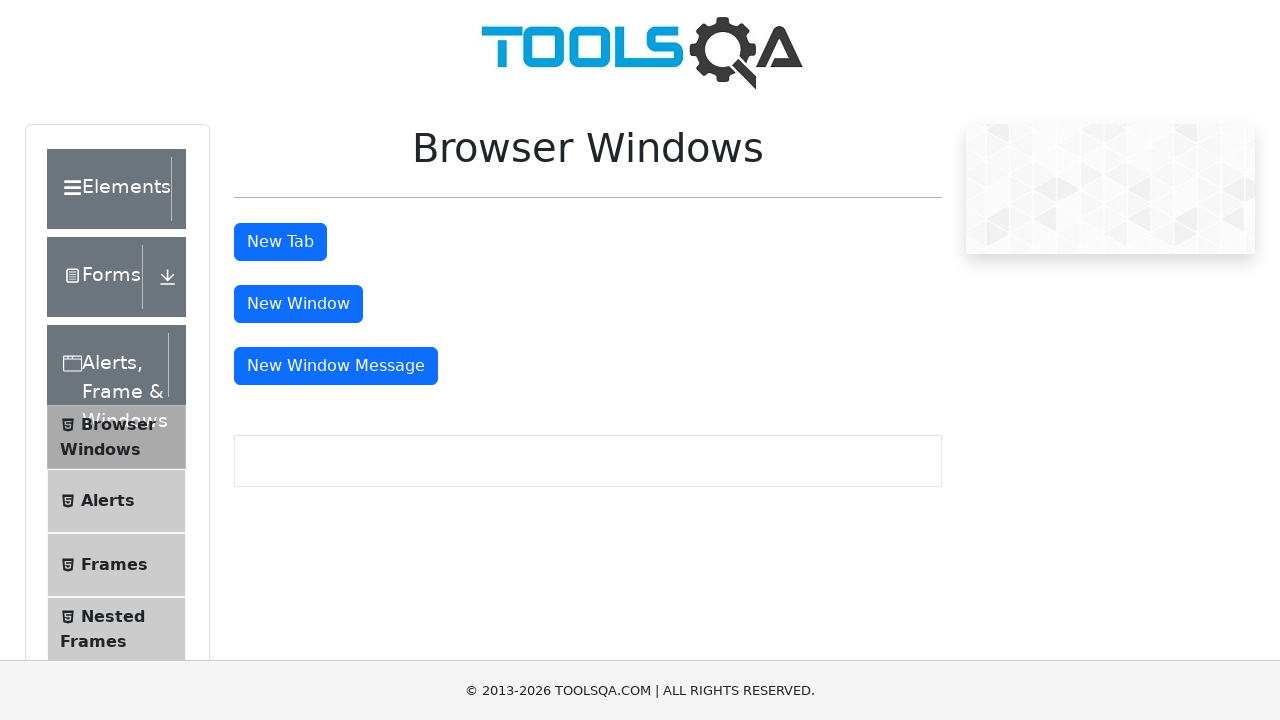

Clicked tab button and switched to new tab at (280, 242) on #tabButton
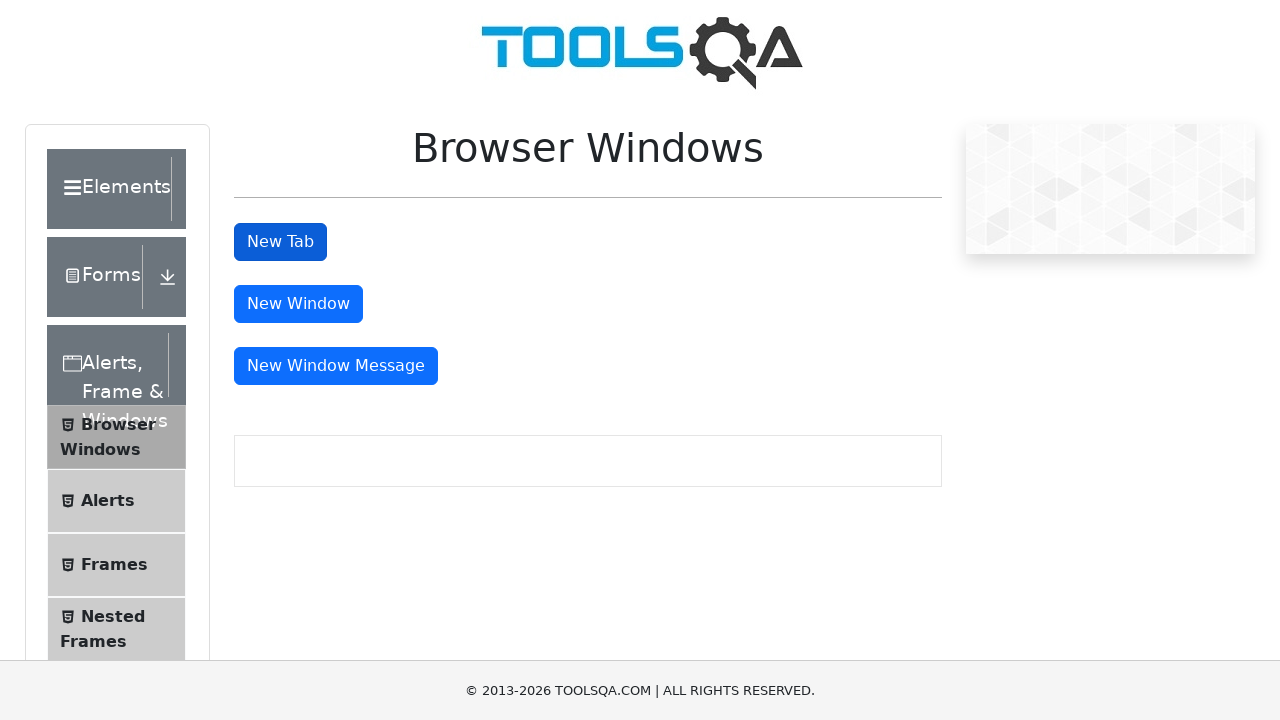

New tab finished loading
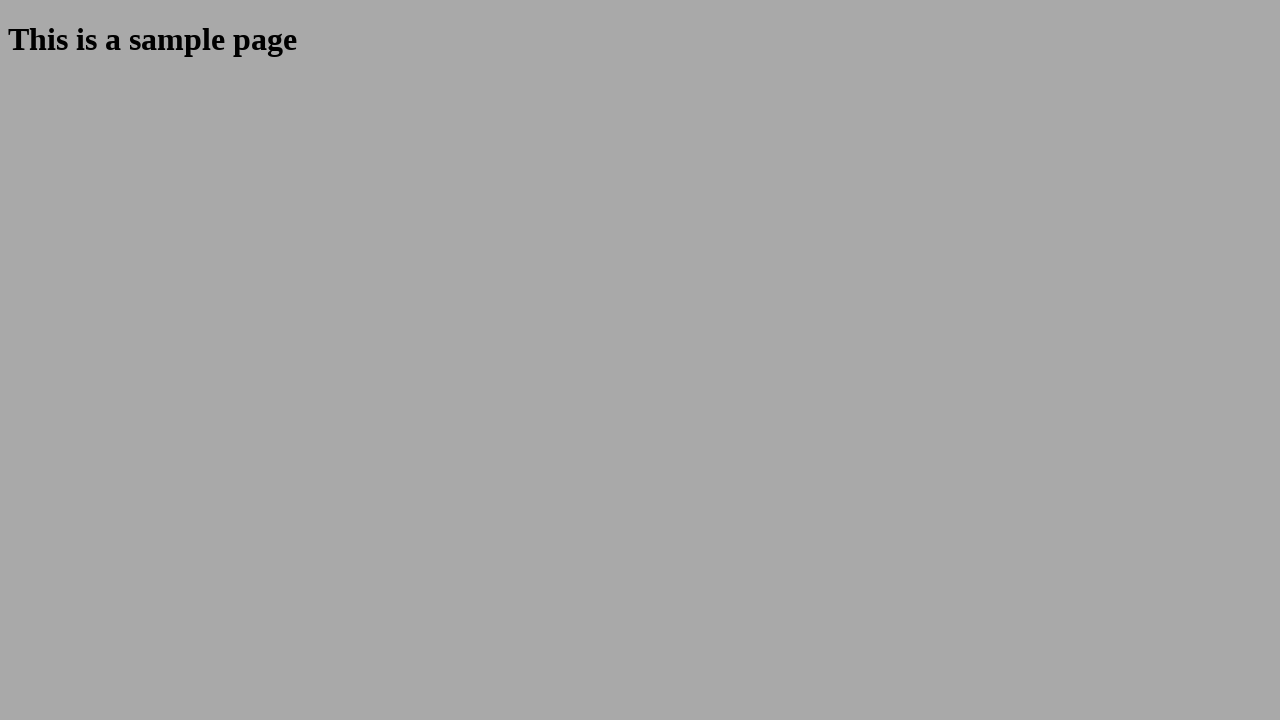

Verified new tab title: 
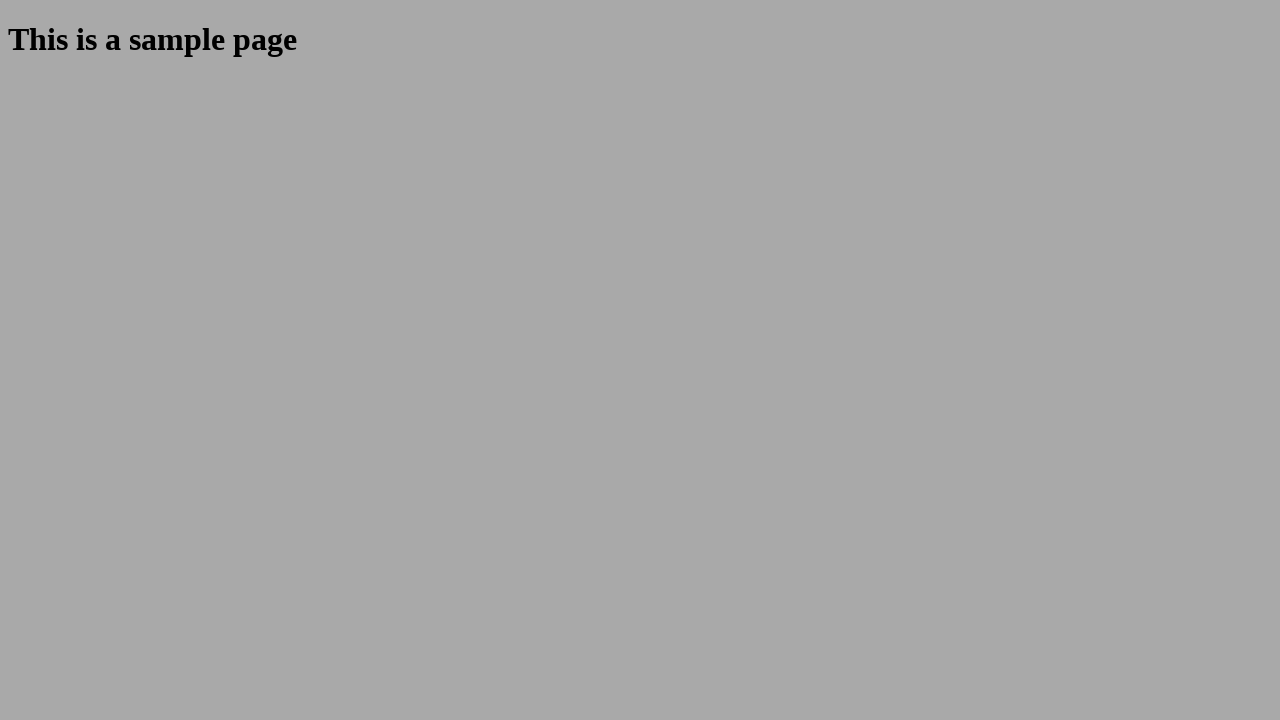

Closed the new tab
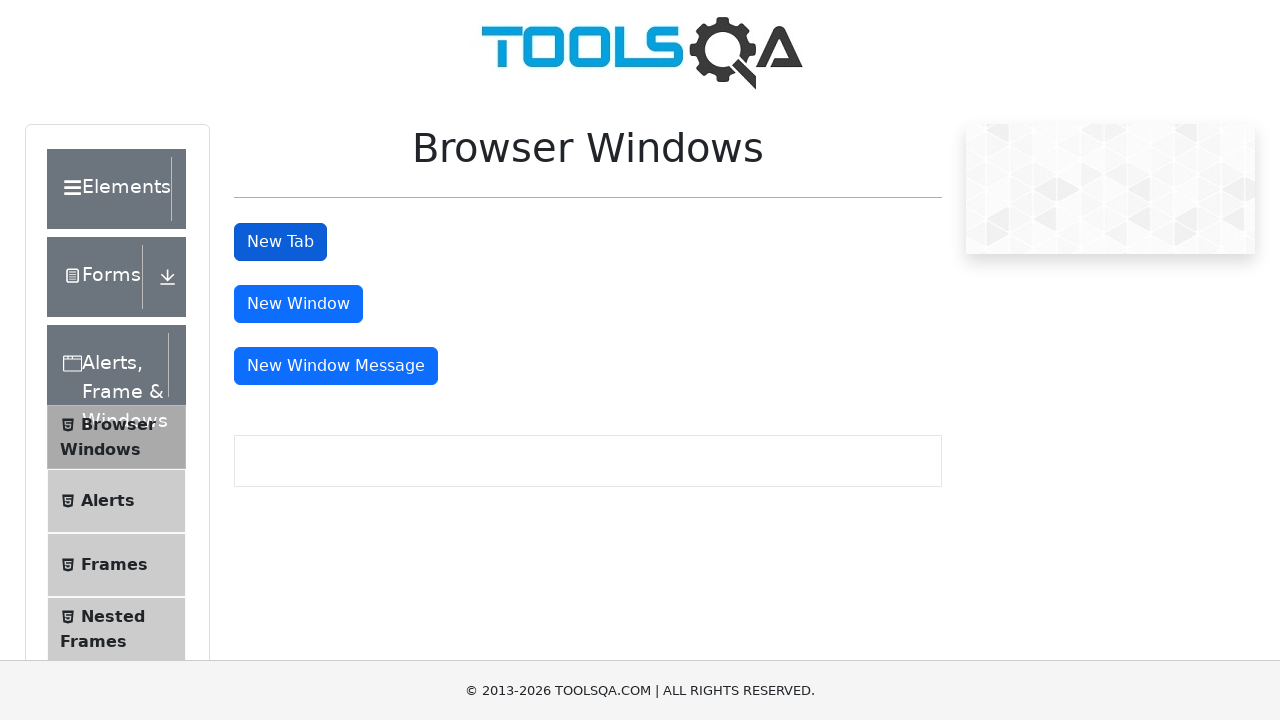

Returned to original tab with title: demosite
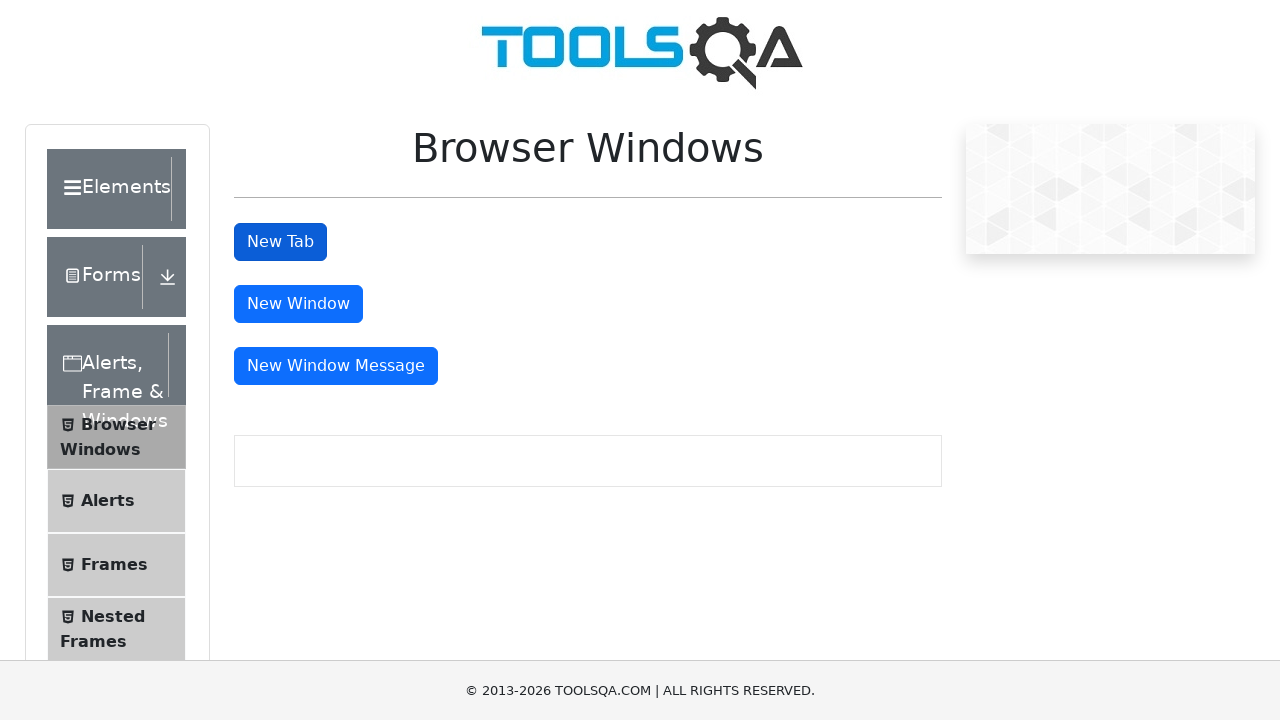

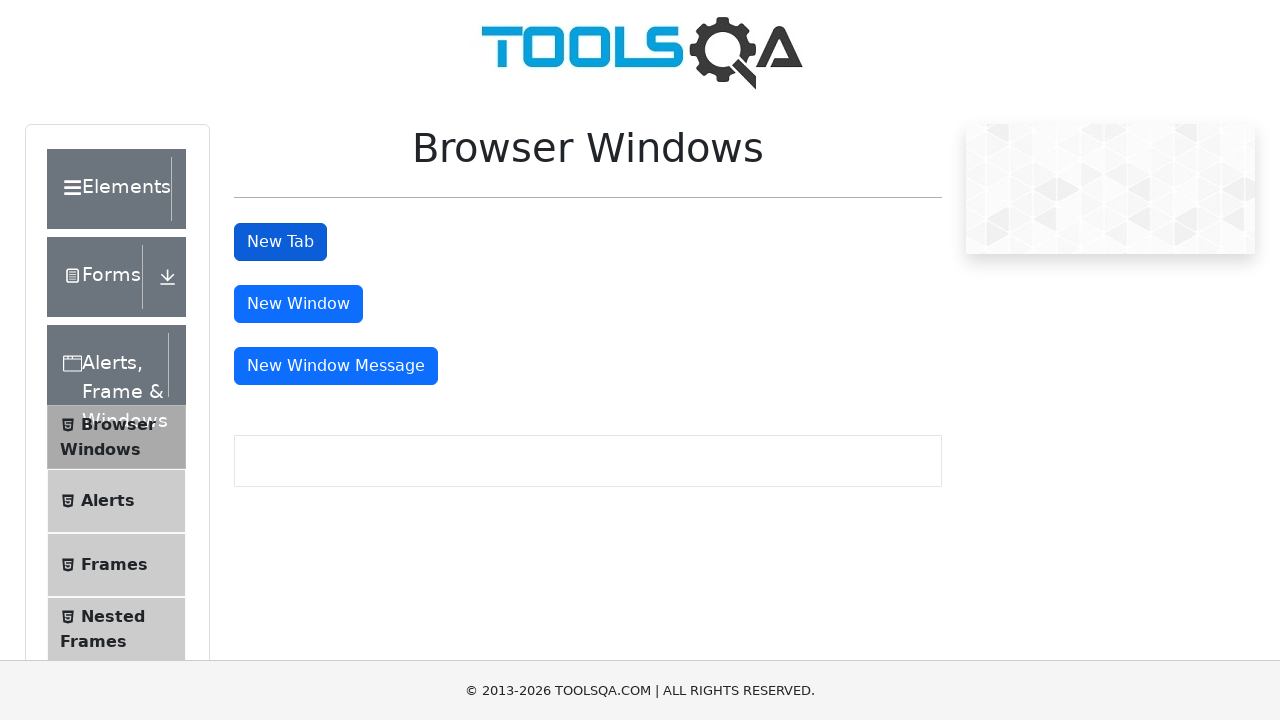